Tests different types of JavaScript alerts (alert, confirm, prompt) by triggering them and interacting with accept/dismiss actions and text input

Starting URL: https://www.hyrtutorials.com/p/alertsdemo.html

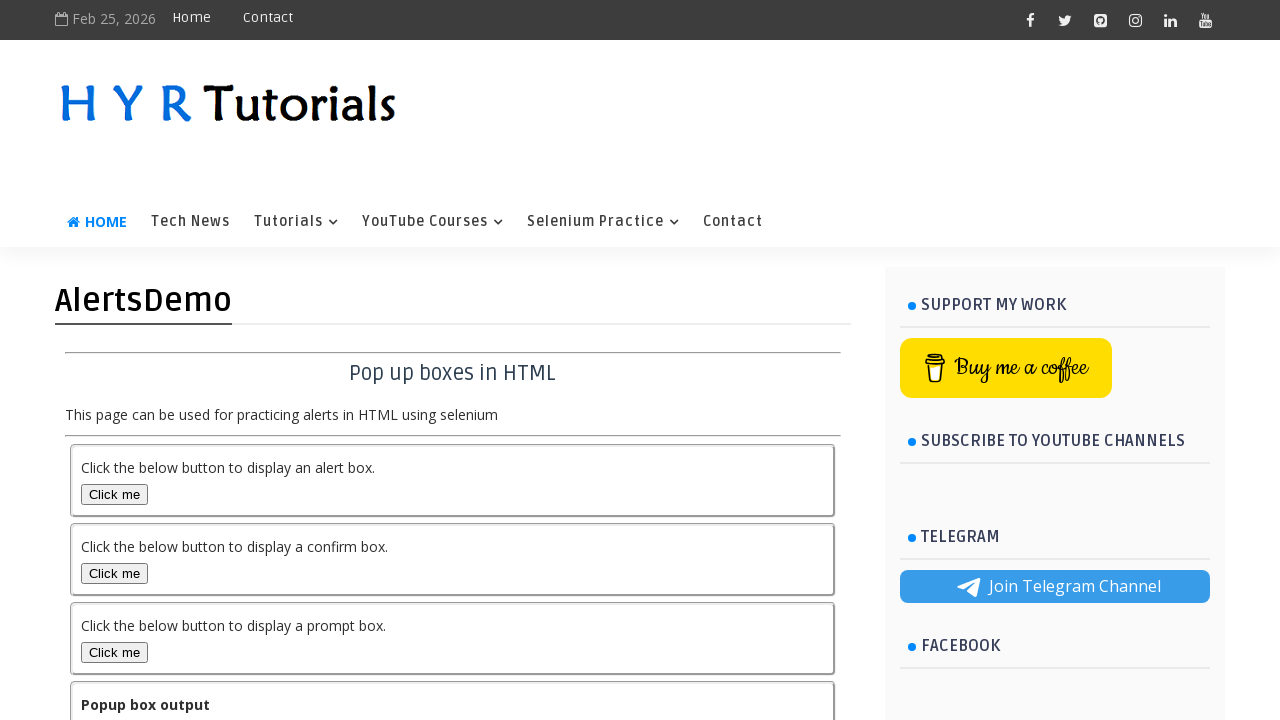

Clicked alert box button to trigger simple alert at (114, 494) on #alertBox
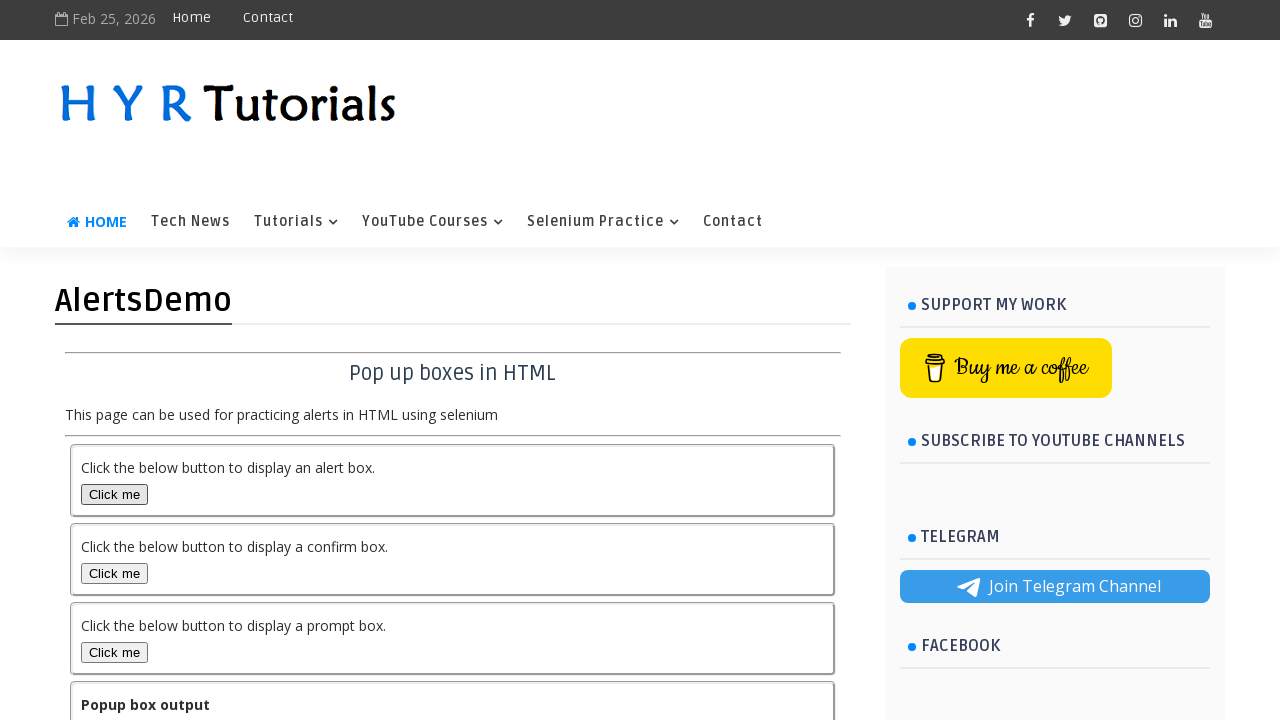

Set up dialog handler and accepted simple alert
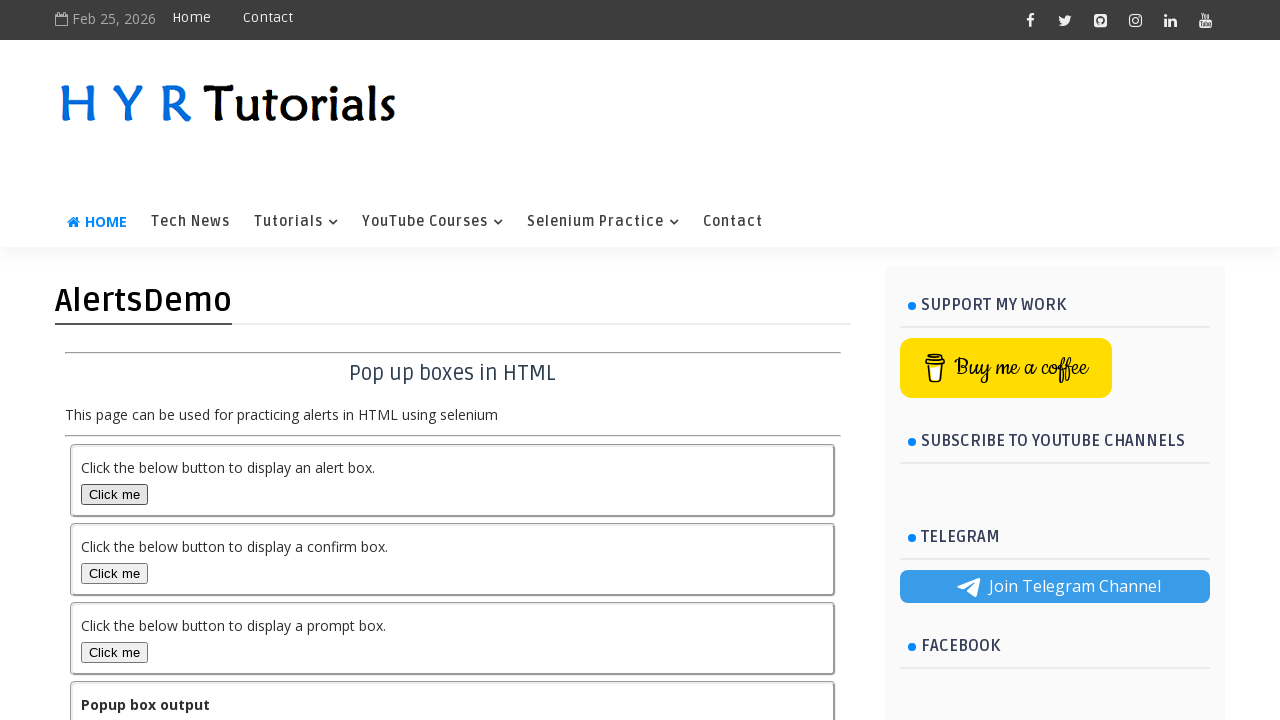

Retrieved output text after alert acceptance
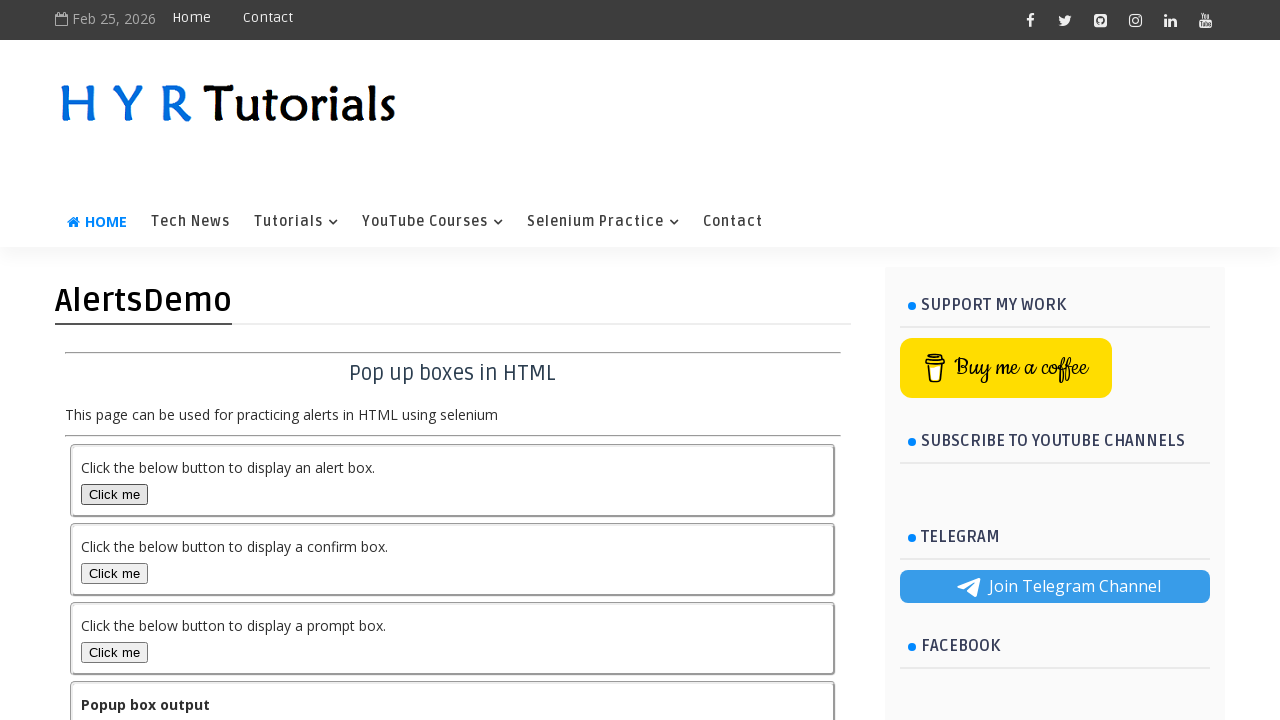

Clicked confirm box button to trigger confirm dialog at (114, 573) on #confirmBox
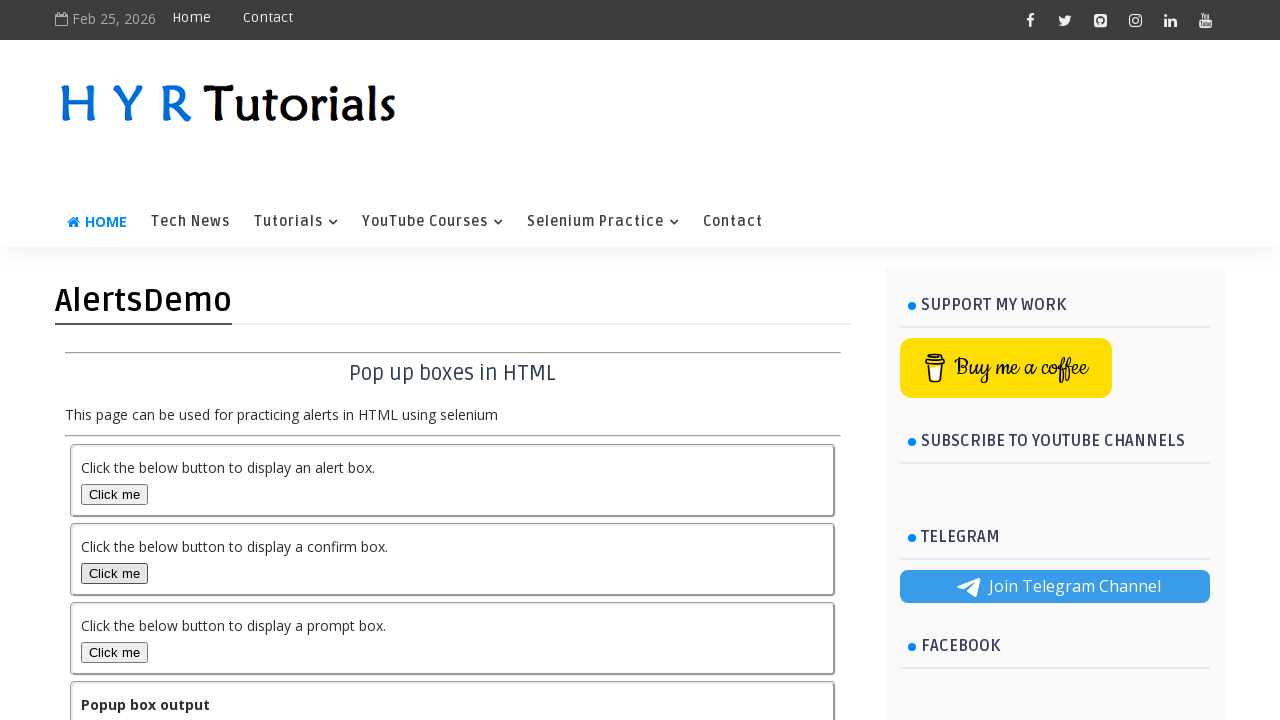

Set up dialog handler and clicked OK on confirm dialog
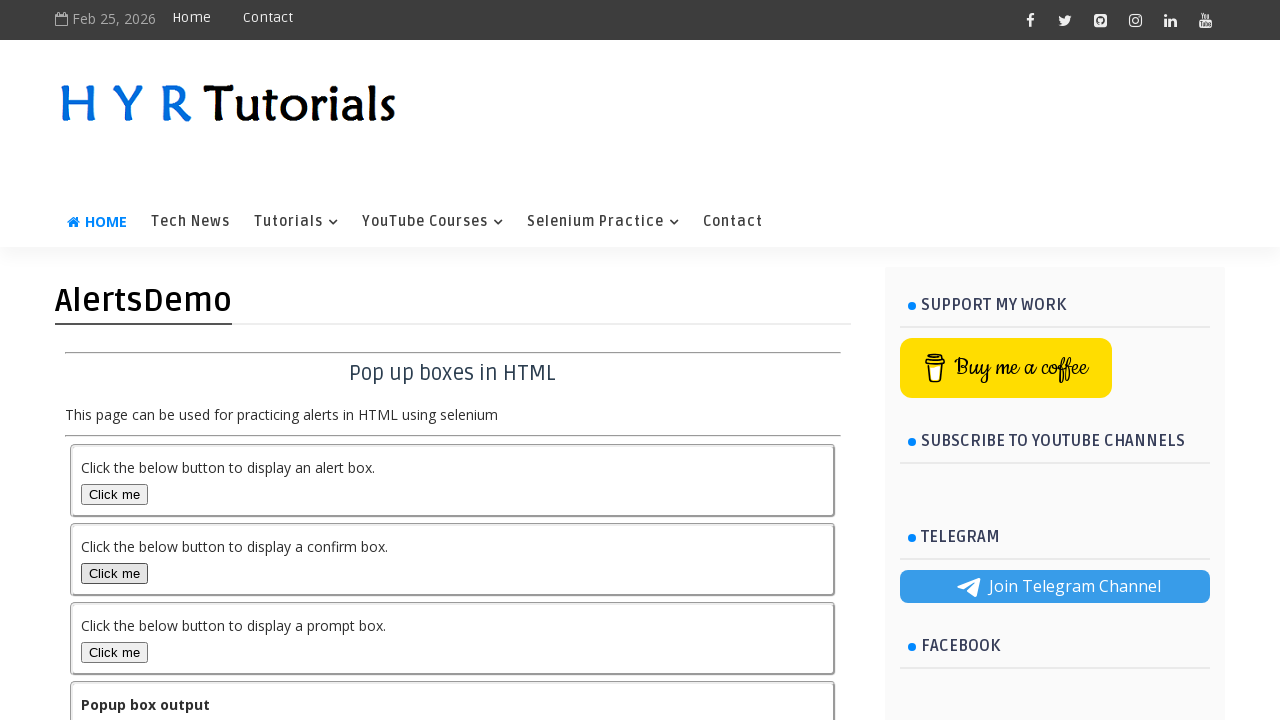

Retrieved output text after confirm dialog OK action
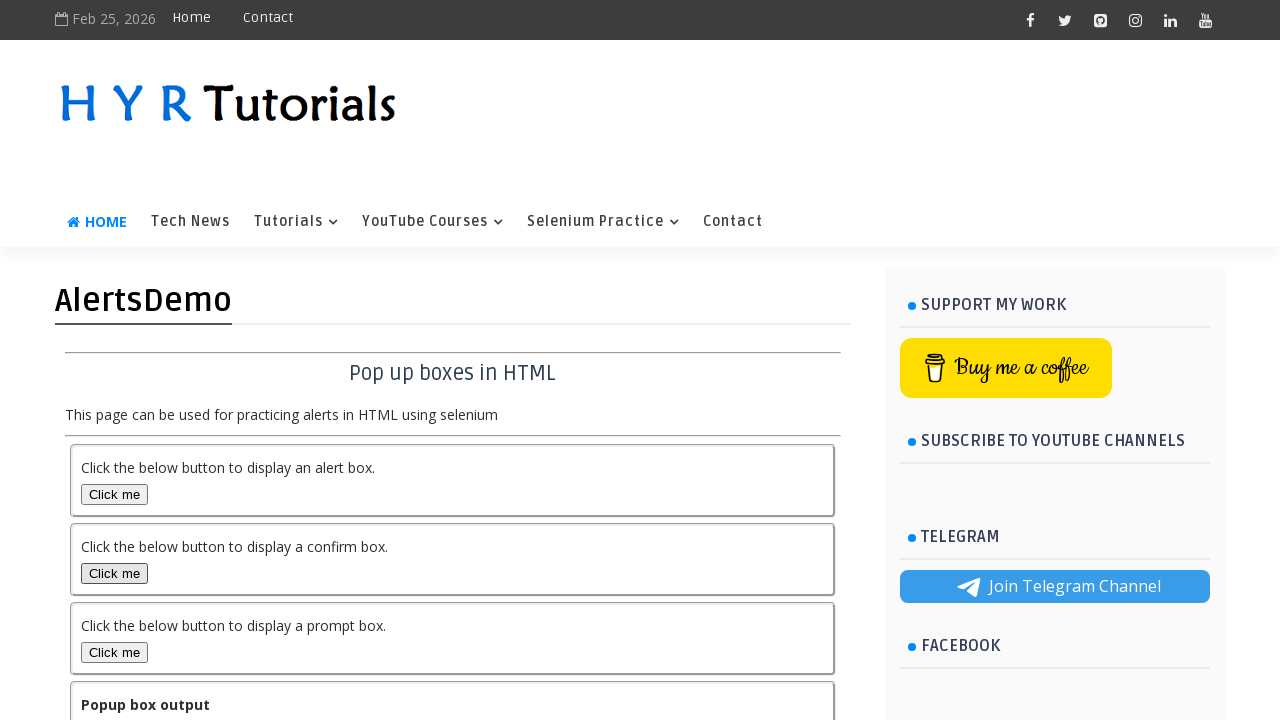

Clicked confirm box button to trigger confirm dialog again at (114, 573) on #confirmBox
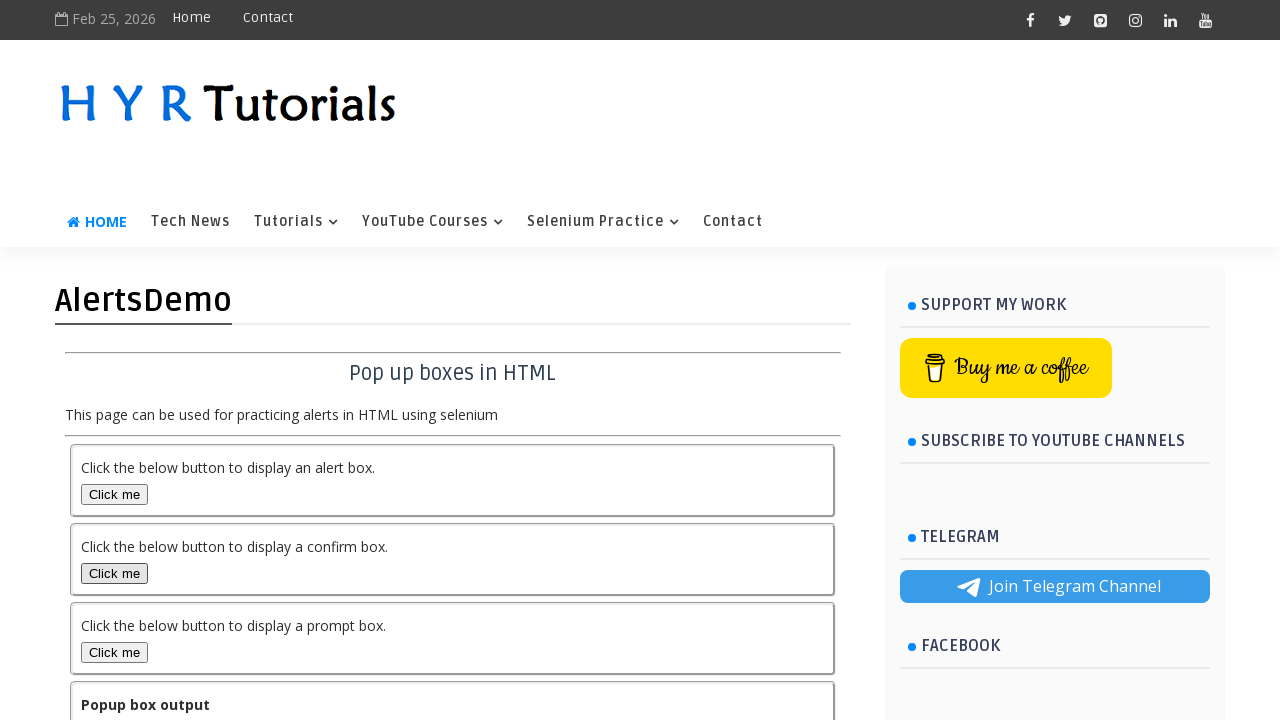

Set up dialog handler and clicked Cancel on confirm dialog
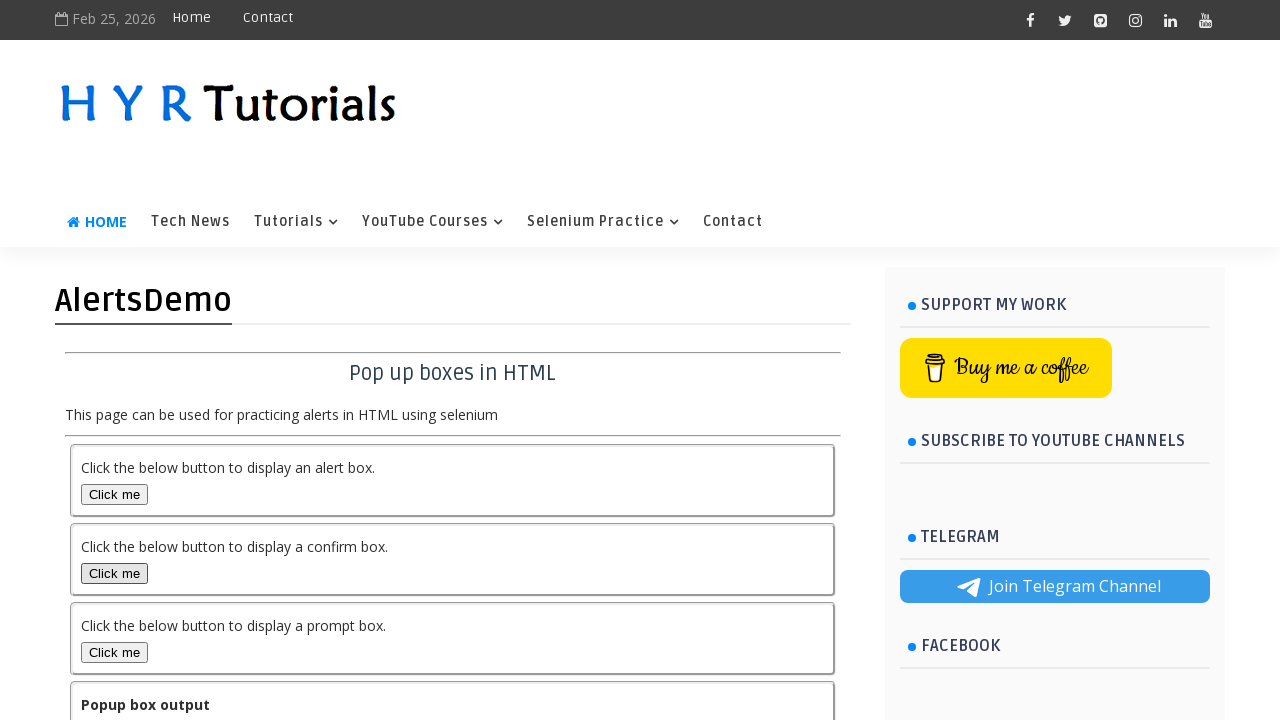

Retrieved output text after confirm dialog Cancel action
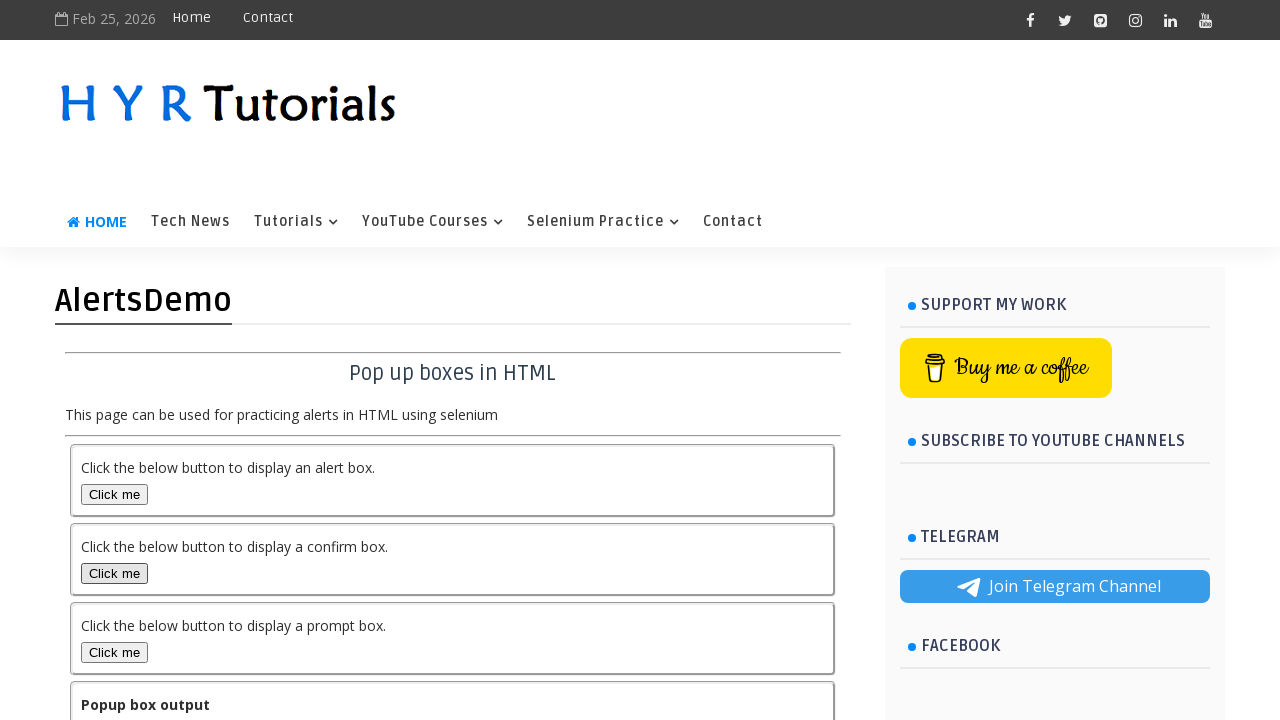

Clicked prompt box button to trigger prompt dialog at (114, 652) on #promptBox
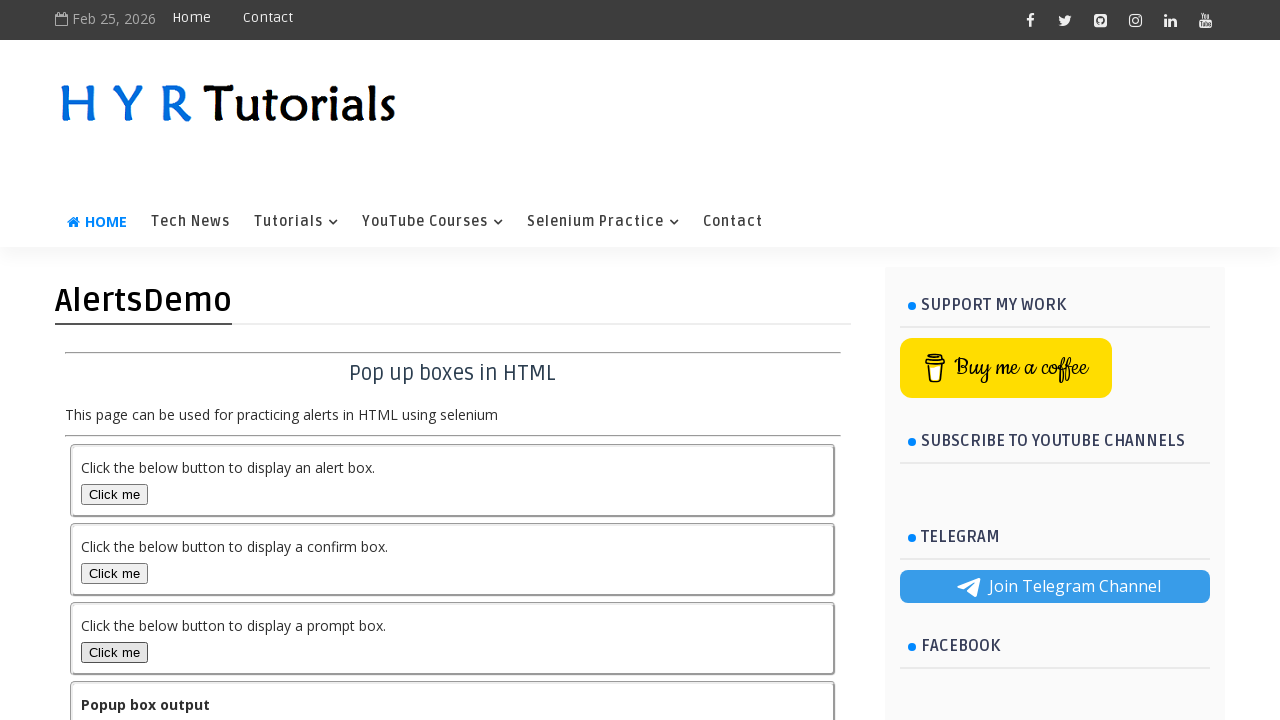

Set up dialog handler, entered 'Hello' text, and accepted prompt dialog
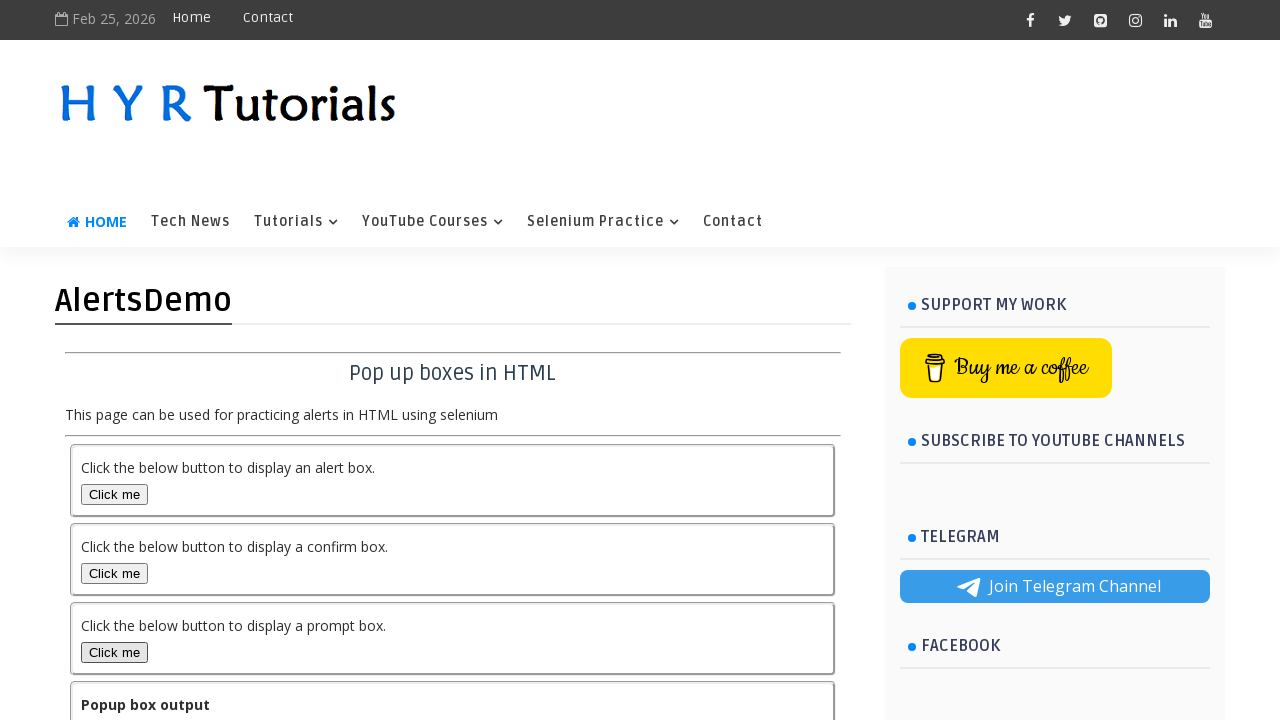

Retrieved output text after prompt dialog acceptance with text input
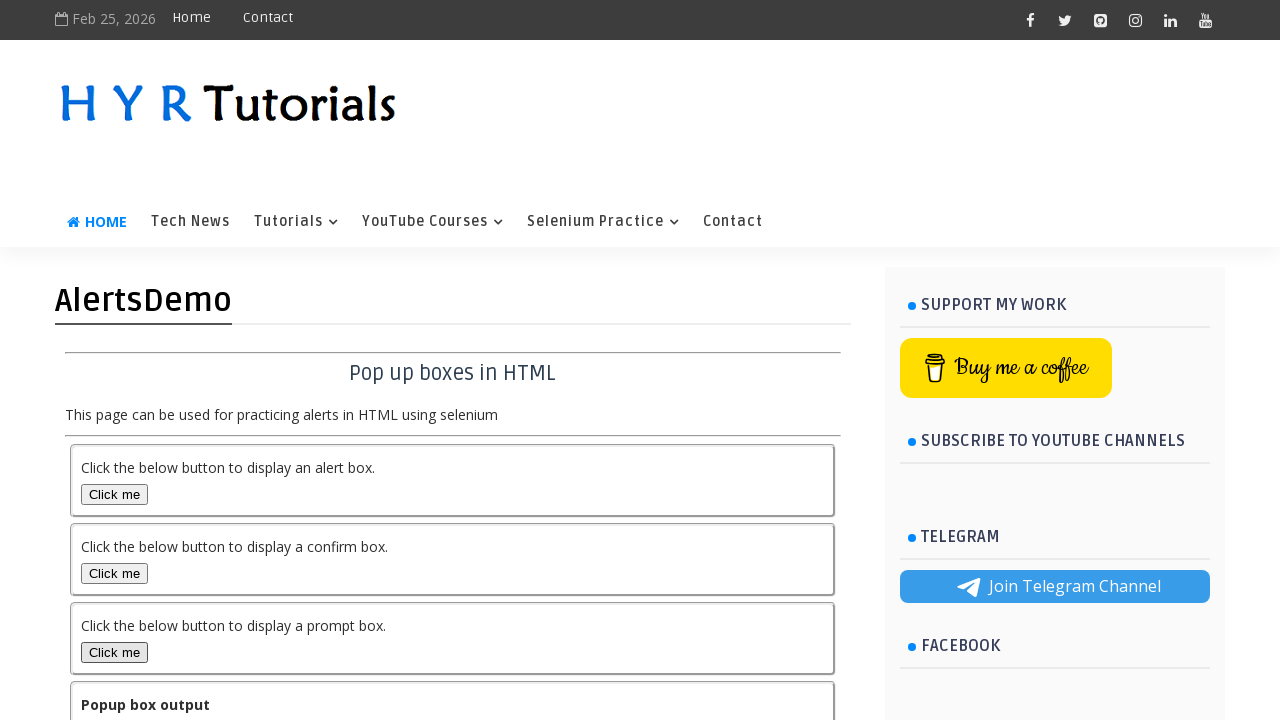

Clicked prompt box button to trigger prompt dialog again at (114, 652) on #promptBox
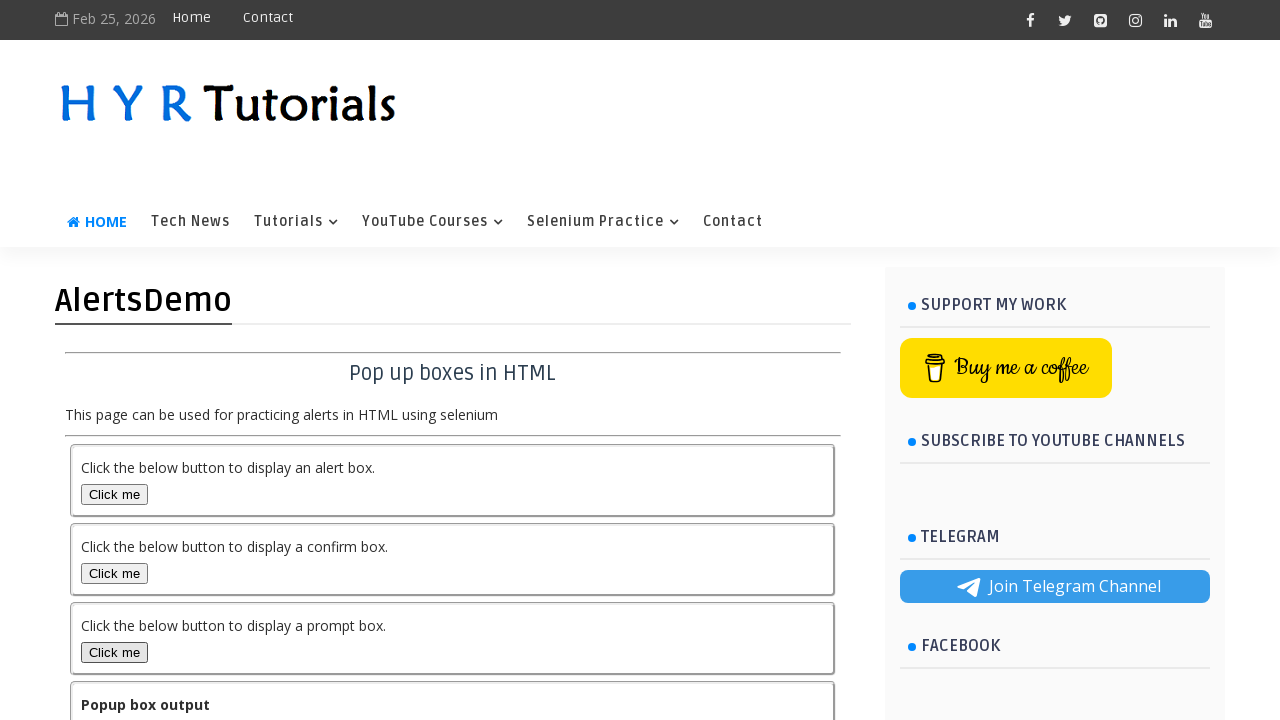

Set up dialog handler and dismissed prompt dialog without text input
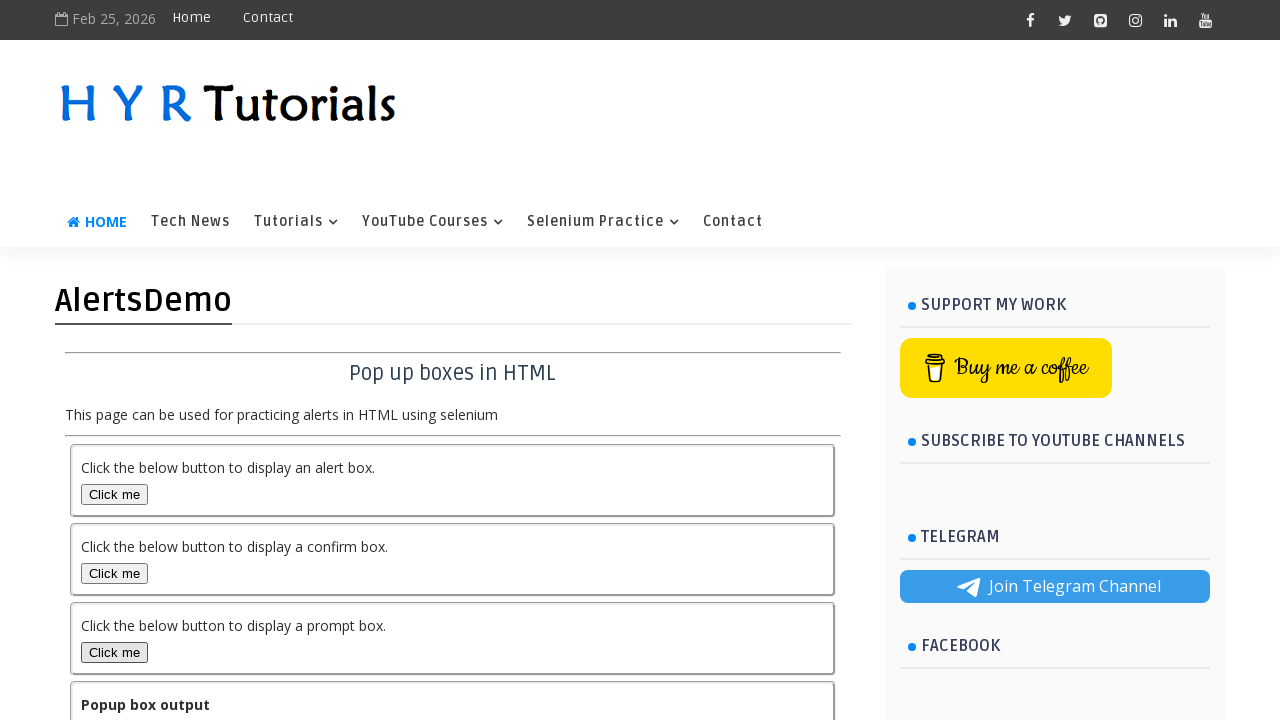

Retrieved output text after prompt dialog dismissal
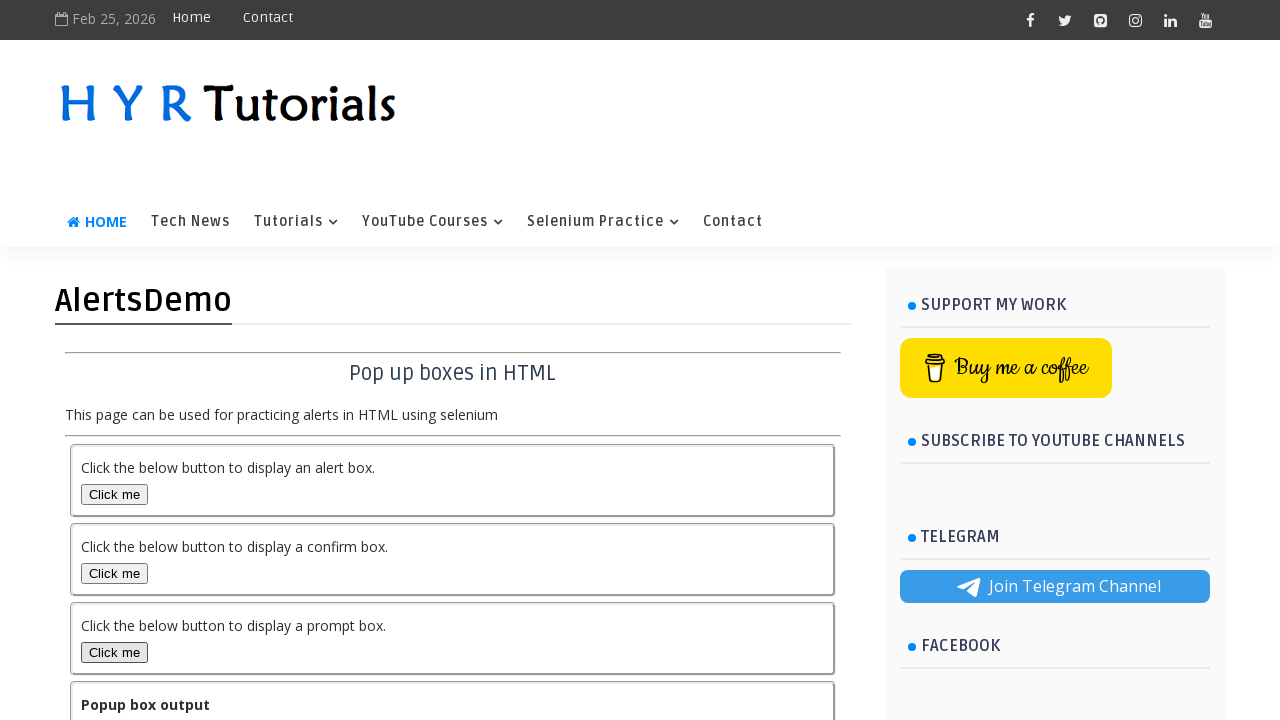

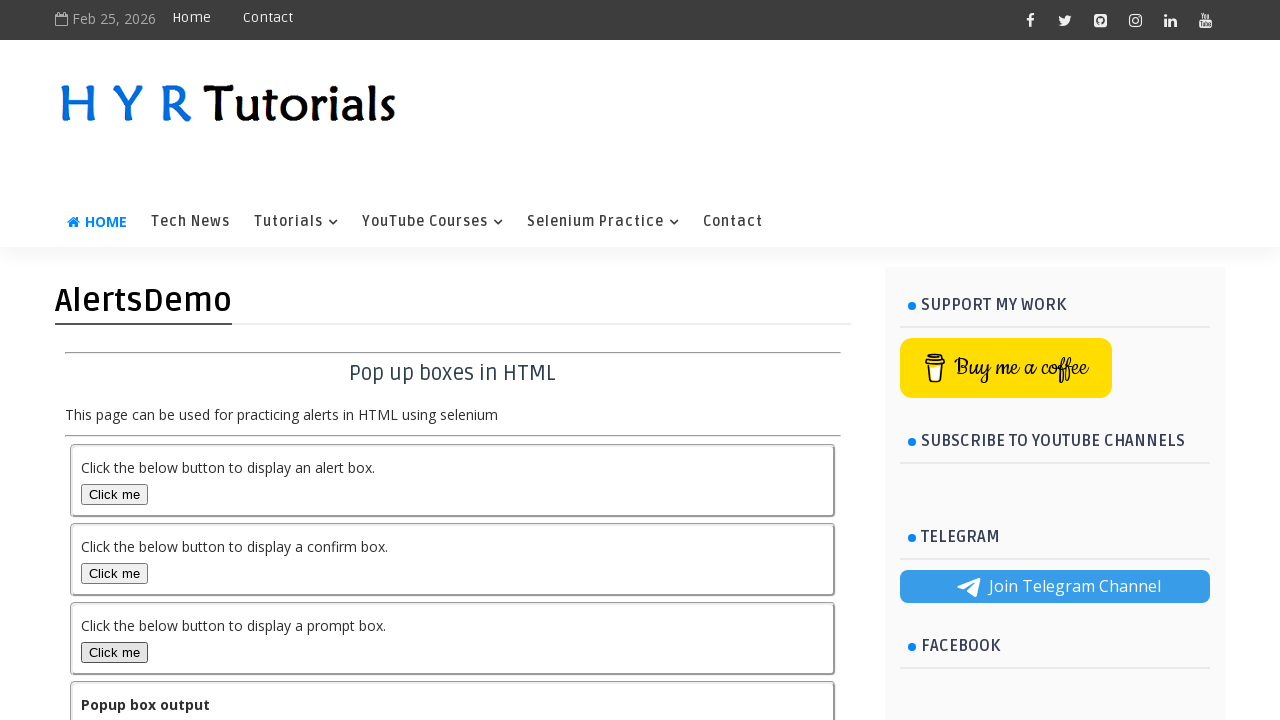